Tests navigation through a sitemap page by clicking various links to different pages (home, call-from-browser, pro-features, best-auto-dialer, how-it-works) and navigating back to the sitemap between each click, while also testing at a mobile viewport size.

Starting URL: https://www.getcalley.com/page-sitemap.xml

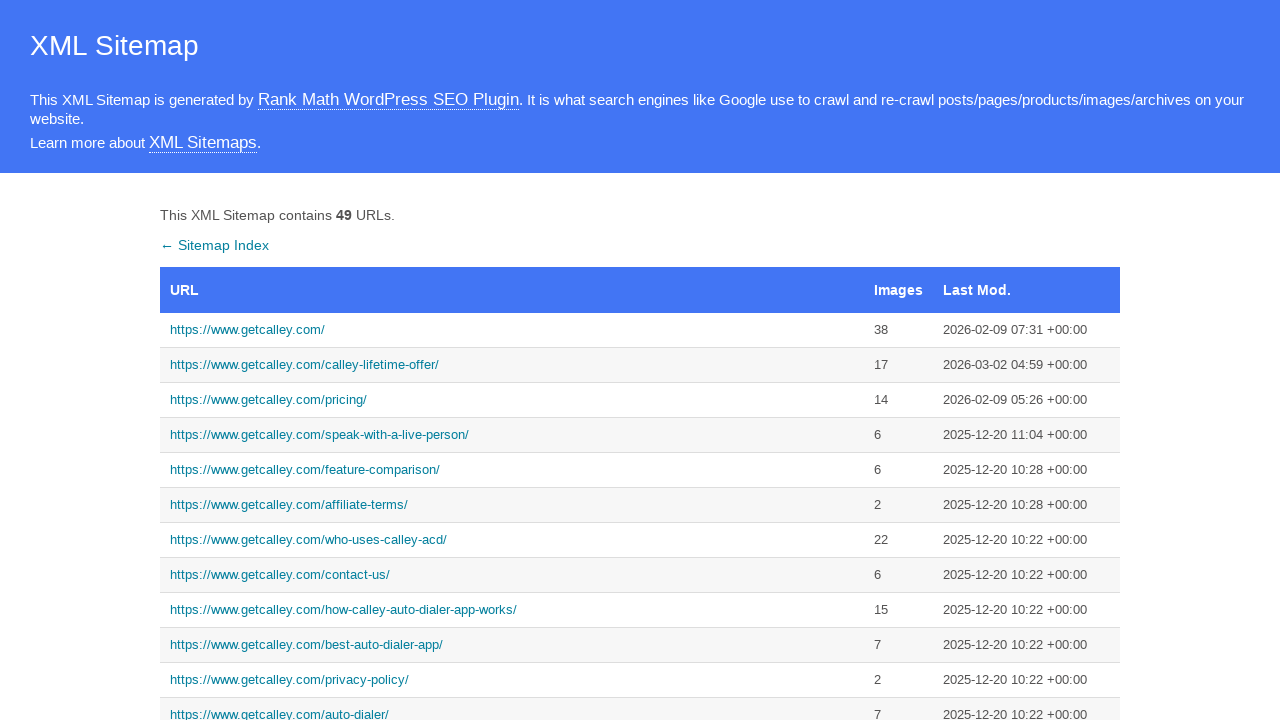

Clicked on home page link from sitemap at (512, 330) on a[href='https://www.getcalley.com/']
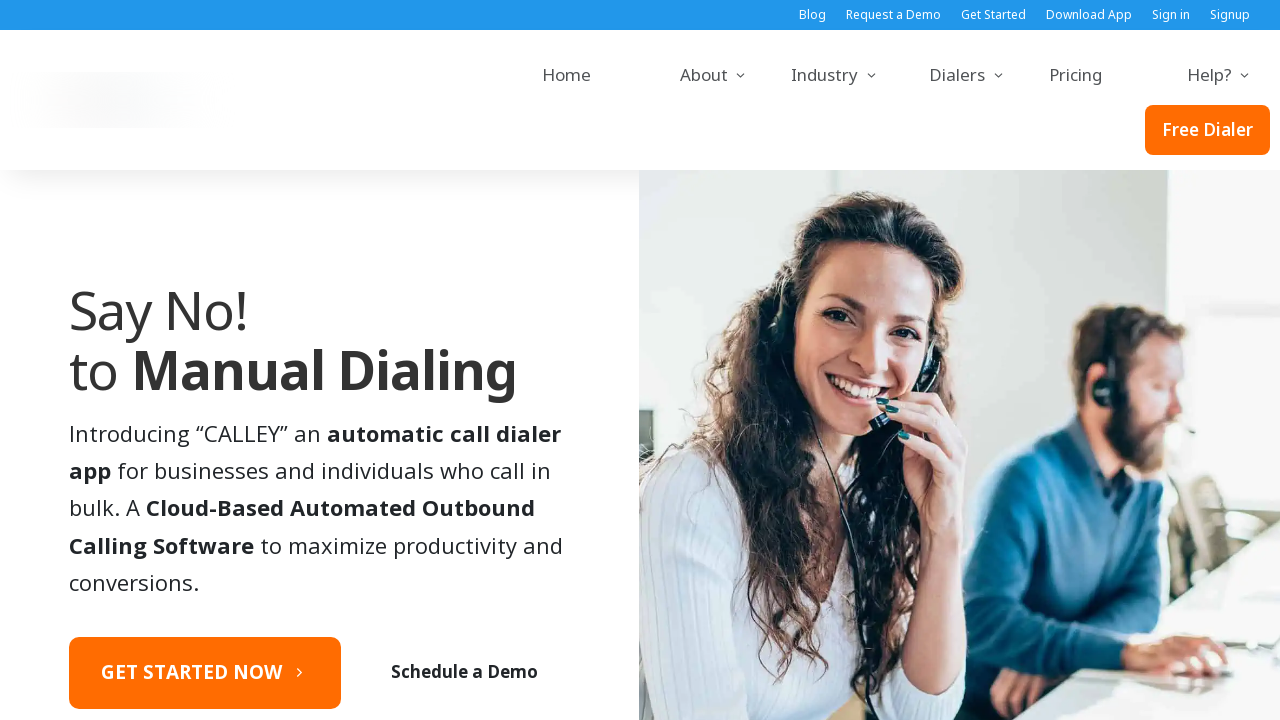

Home page loaded successfully
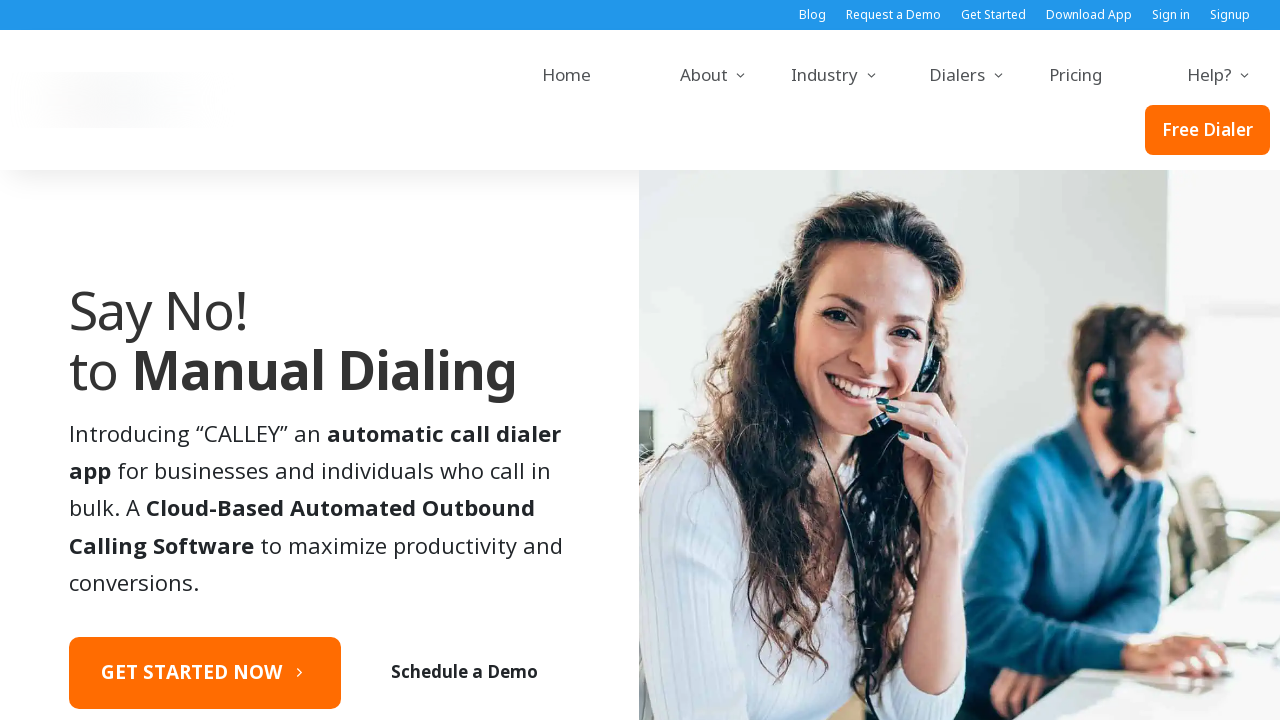

Set viewport to mobile size 360x640
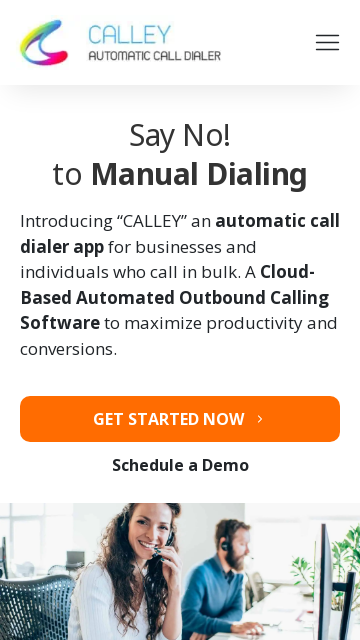

Navigated back to sitemap page
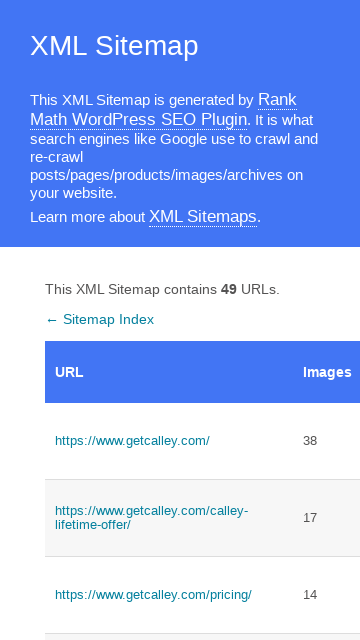

Clicked on call-from-browser page link at (169, 320) on a[href='https://www.getcalley.com/calley-call-from-browser/']
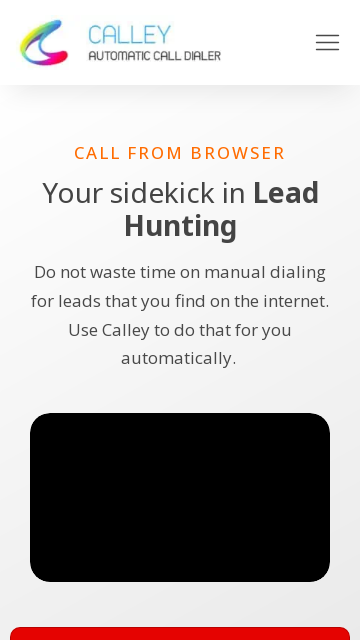

Call-from-browser page loaded successfully
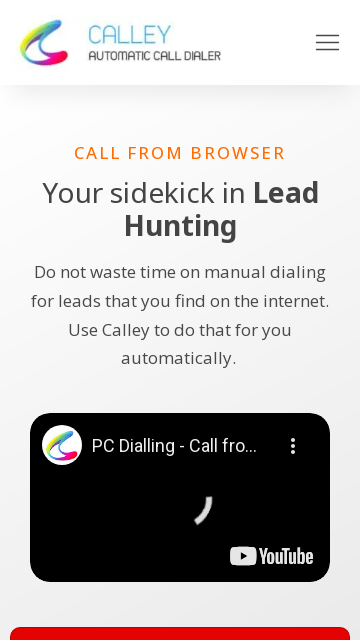

Navigated back to sitemap page
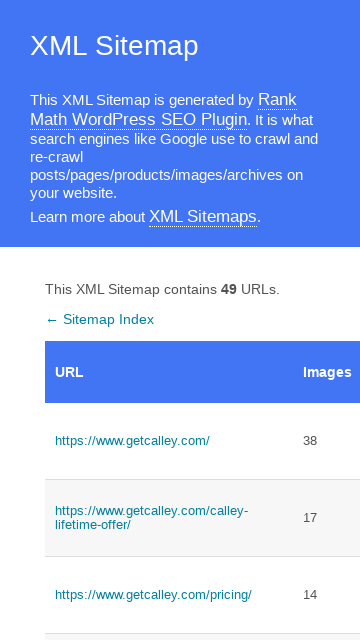

Clicked on pro-features page link at (169, 320) on a[href='https://www.getcalley.com/calley-pro-features/']
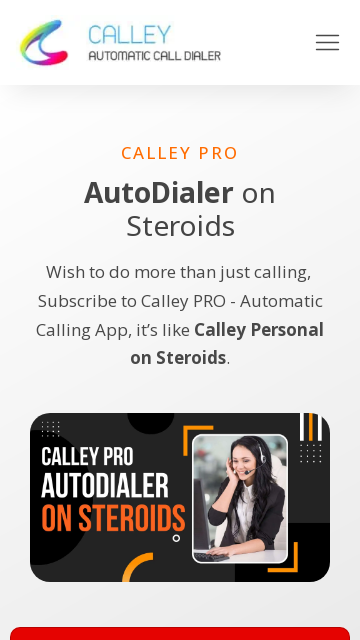

Pro-features page loaded successfully
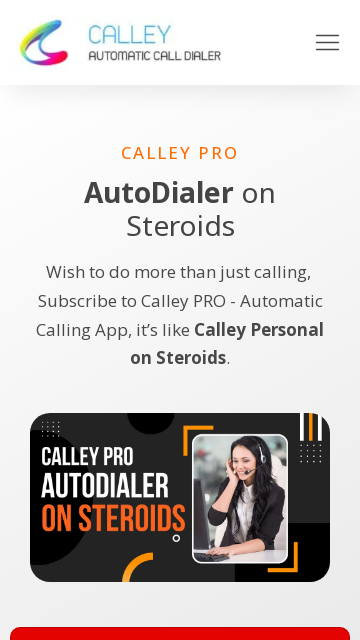

Navigated back to sitemap page
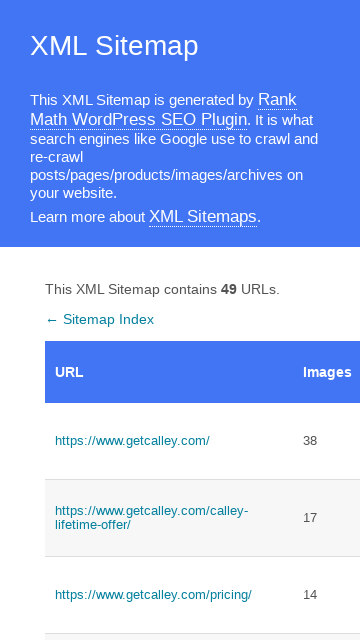

Clicked on best-auto-dialer page link at (169, 320) on a[href='https://www.getcalley.com/best-auto-dialer-app/']
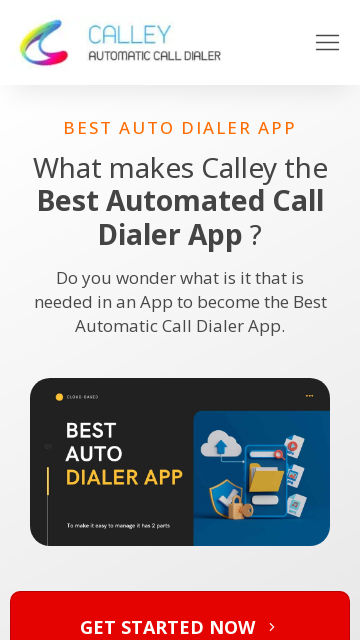

Best-auto-dialer page loaded successfully
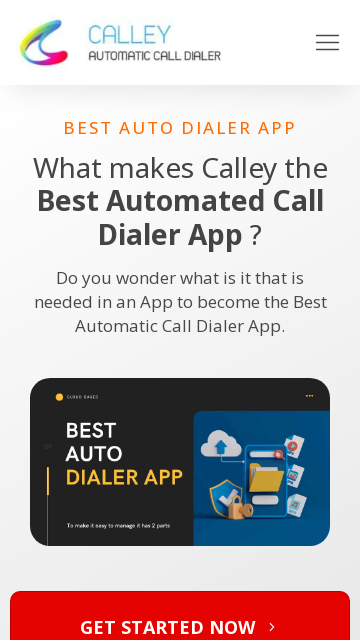

Navigated back to sitemap page
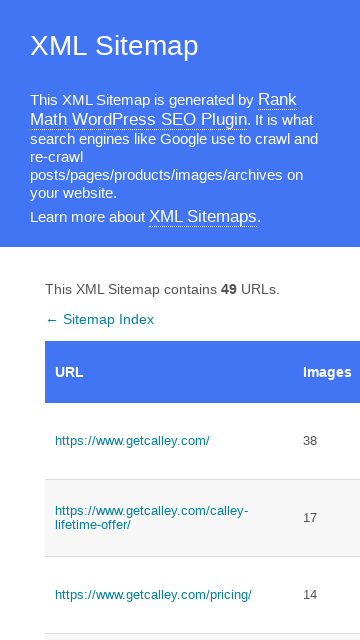

Clicked on how-it-works page link at (169, 320) on a[href='https://www.getcalley.com/how-calley-auto-dialer-app-works/']
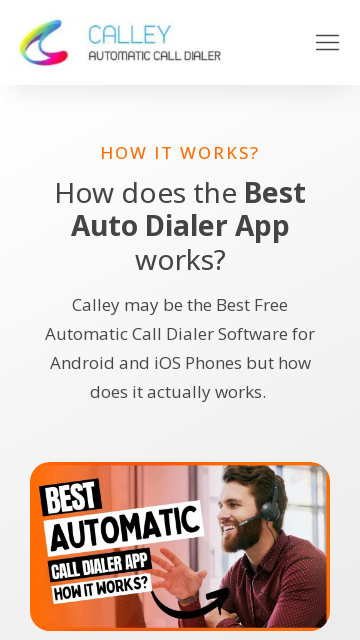

How-it-works page loaded successfully
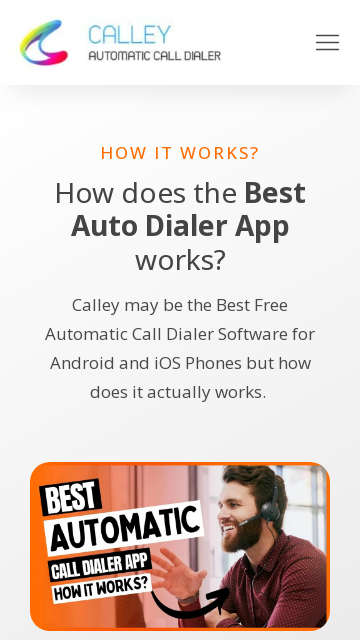

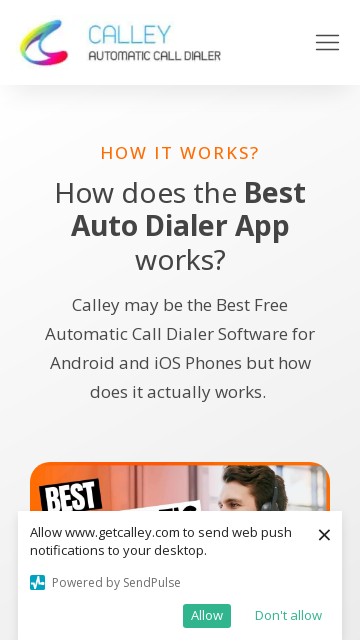